Tests that the floating menu remains visible after scrolling down using JavaScript scrollBy

Starting URL: https://the-internet.herokuapp.com/floating_menu

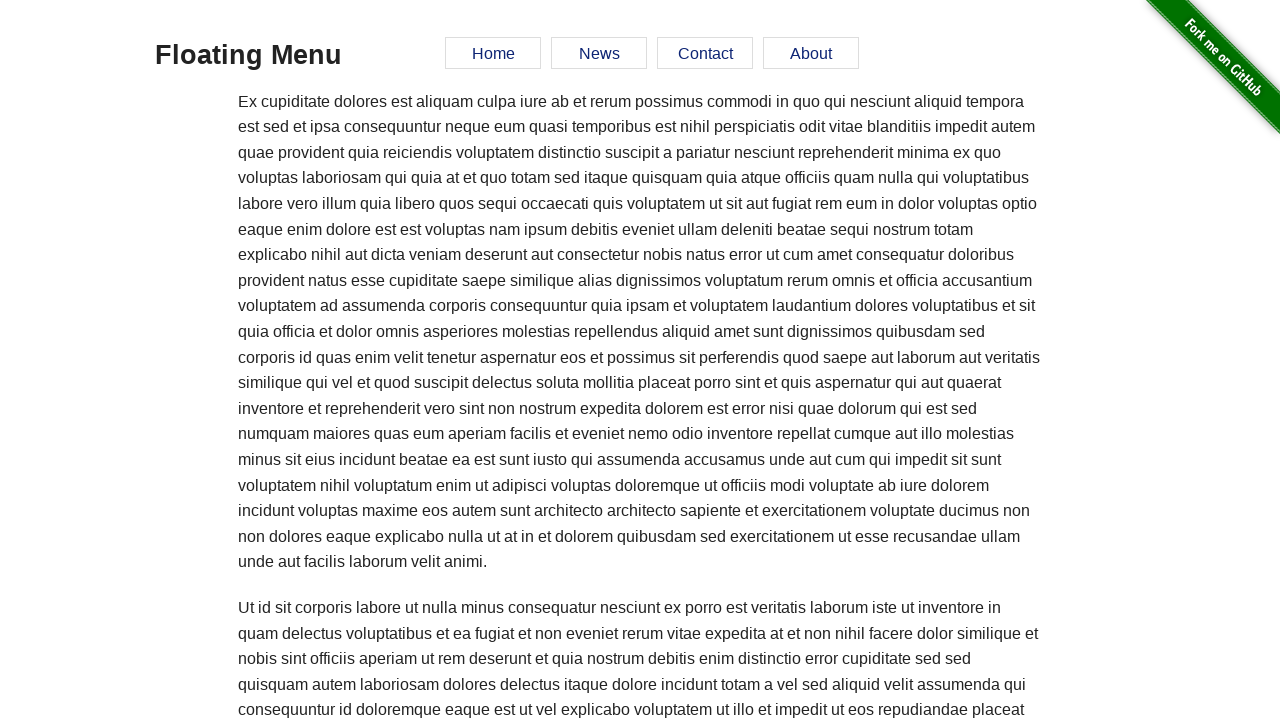

Scrolled down 500 pixels using JavaScript scrollBy
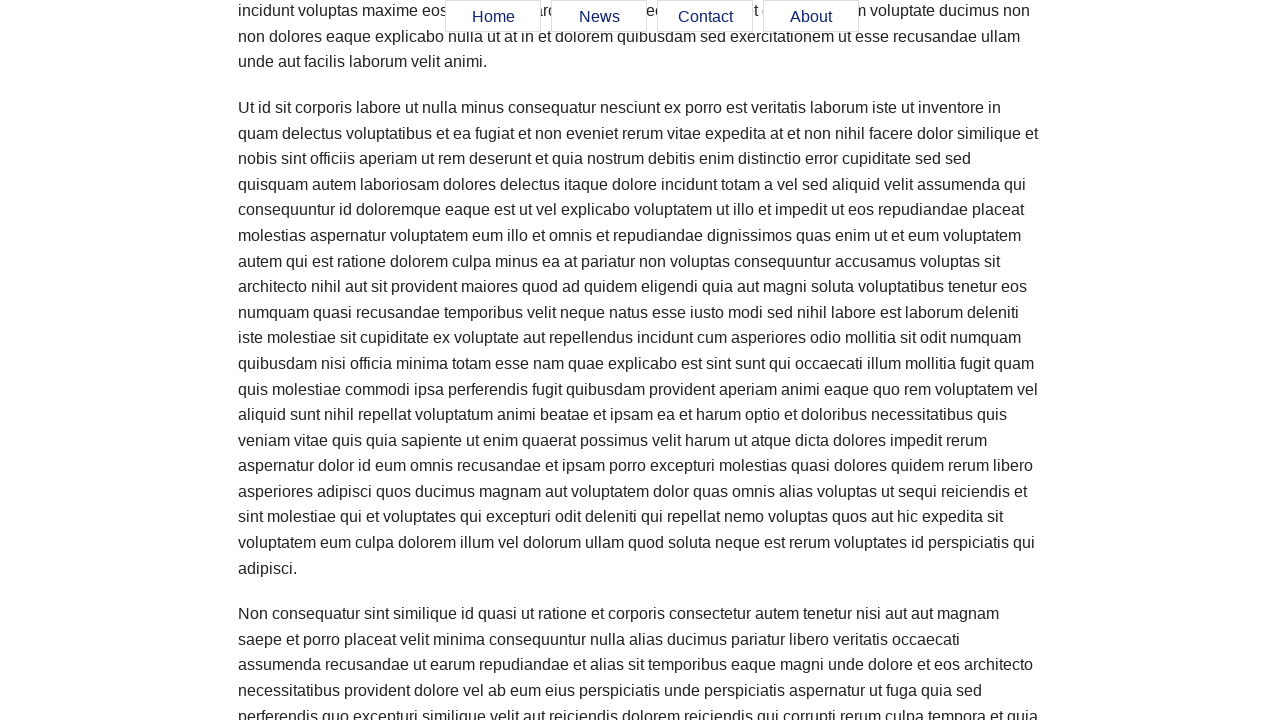

Home link is visible after scrolling
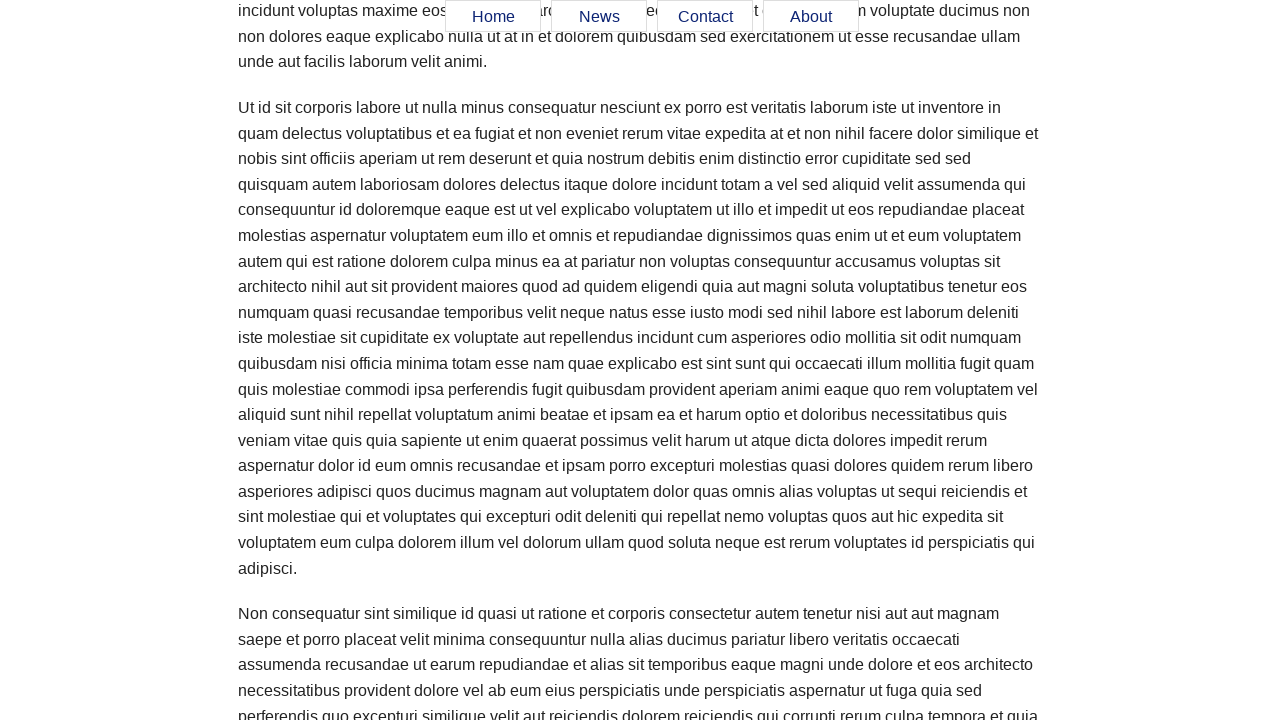

News link is visible after scrolling
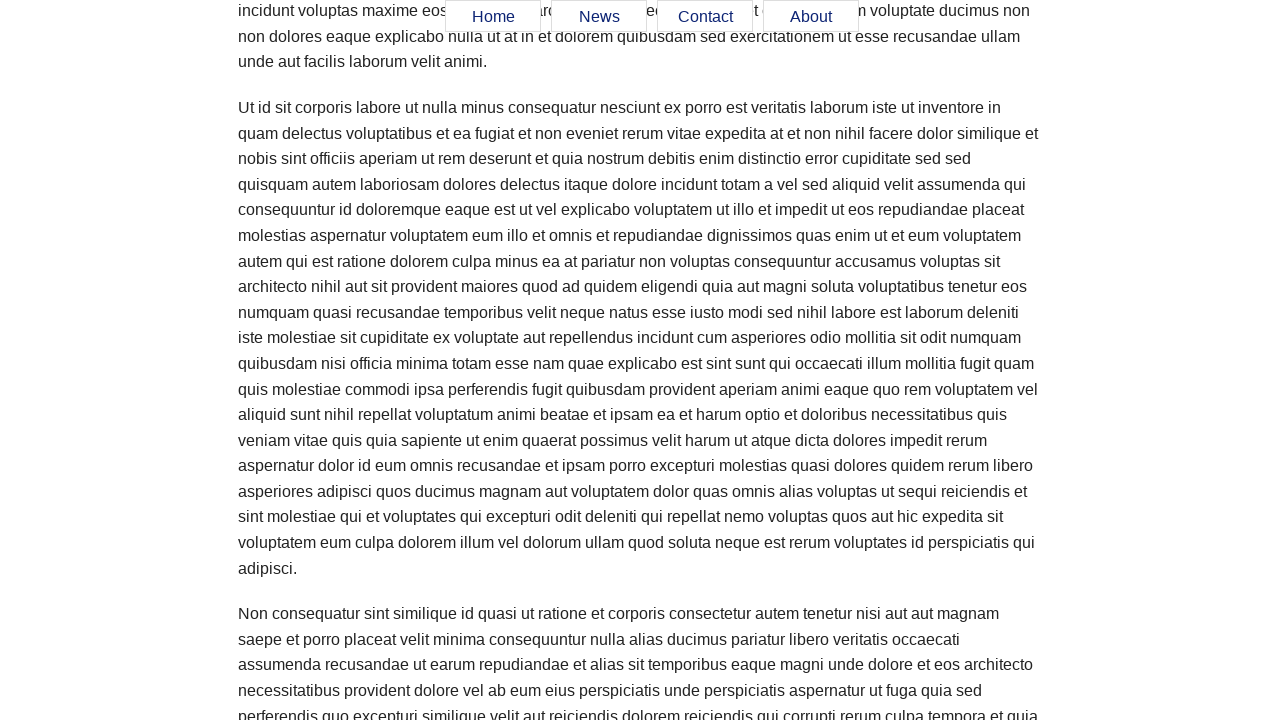

Contact link is visible after scrolling
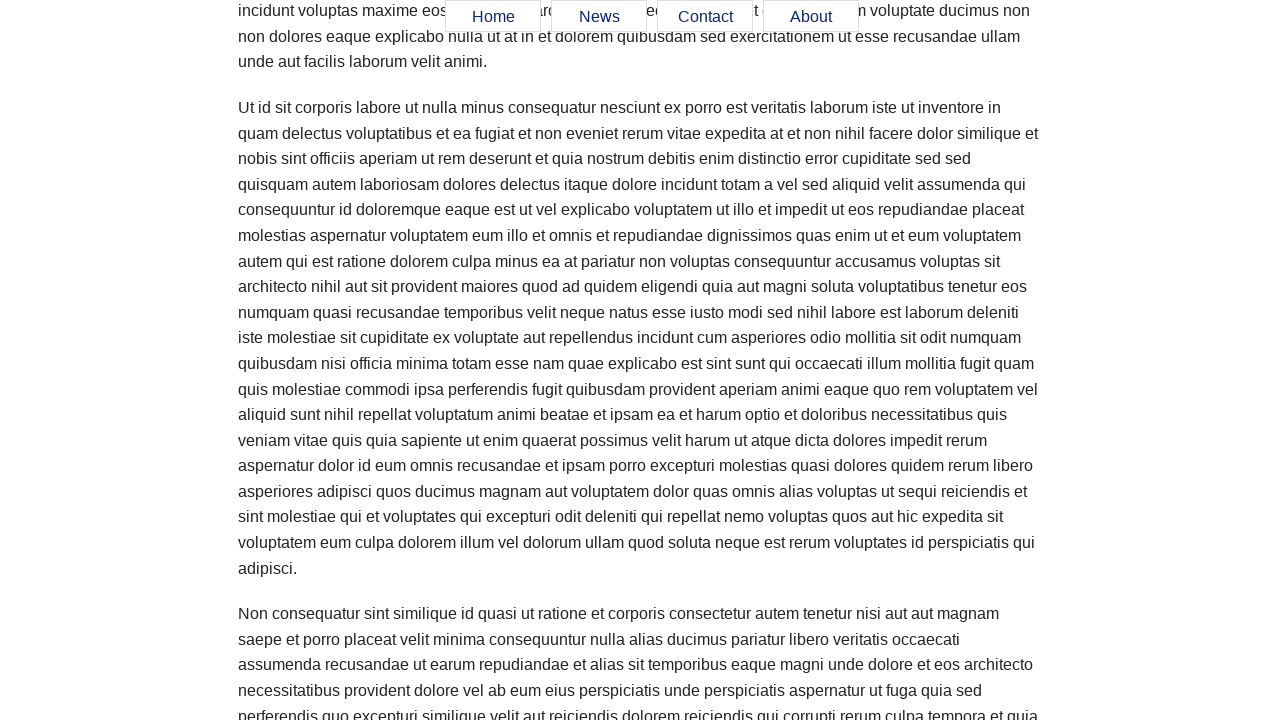

About link is visible after scrolling
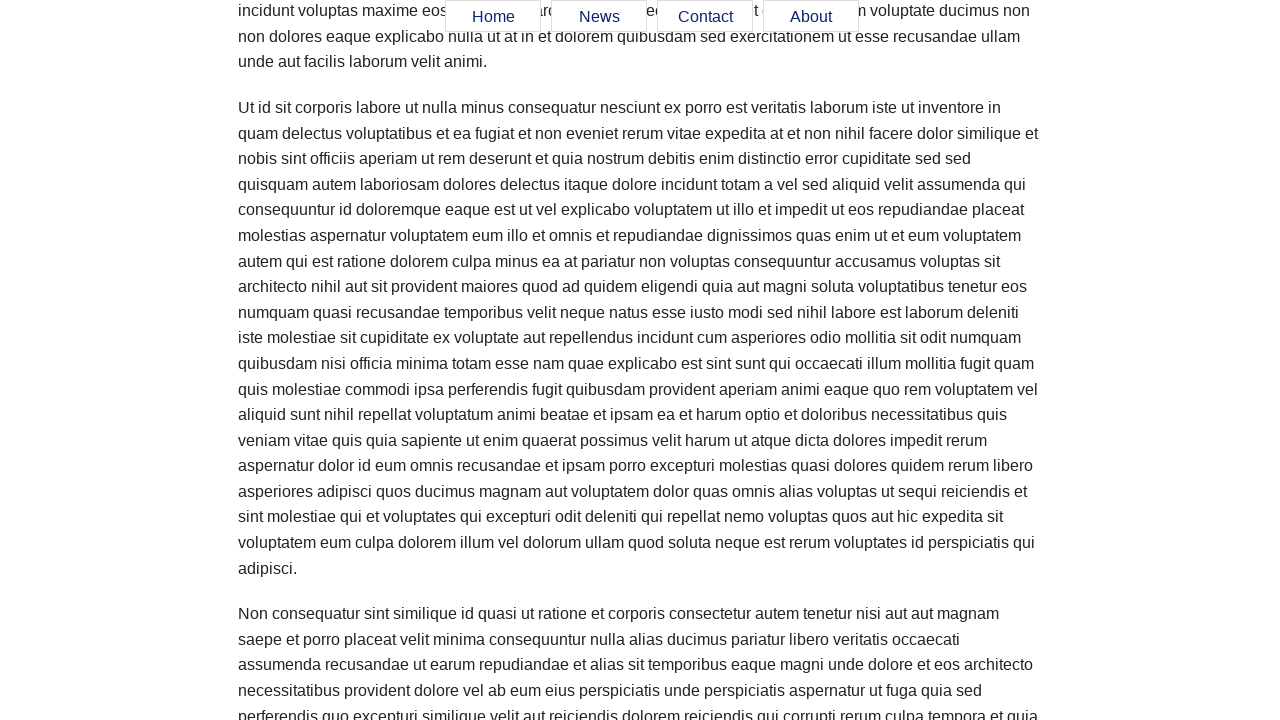

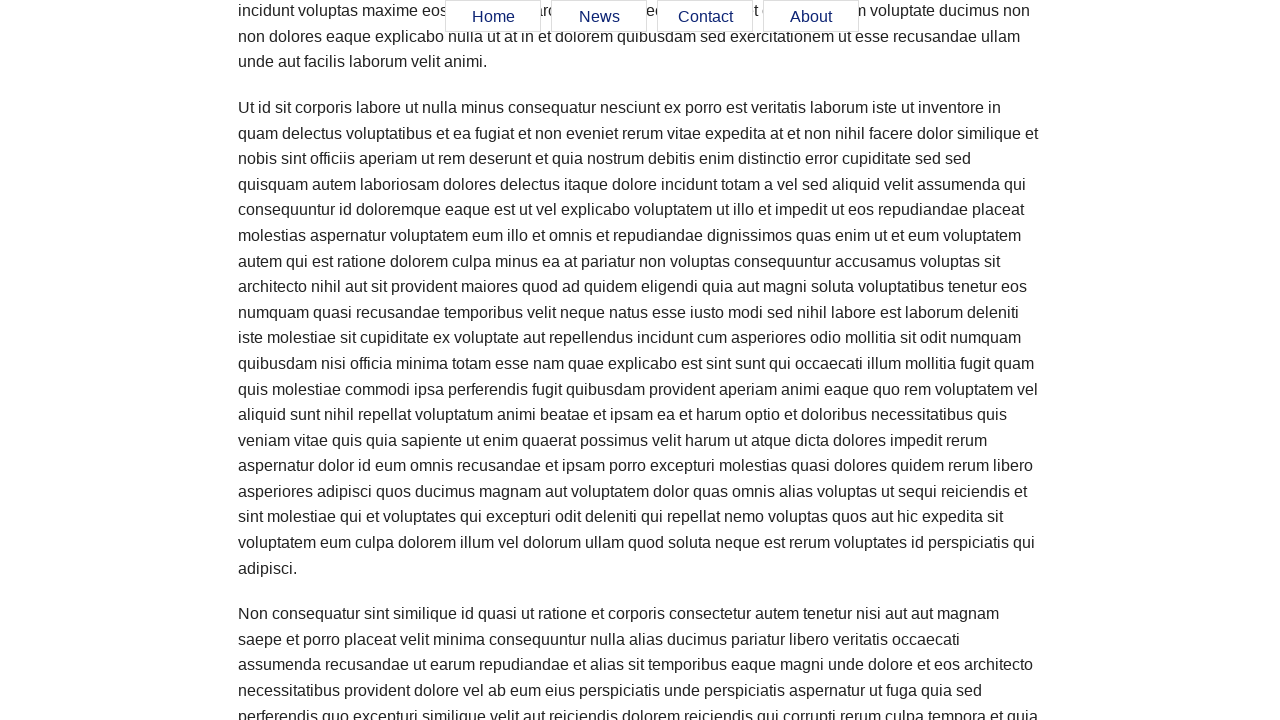